Tests that Flipkart's homepage loads correctly by verifying the page title contains expected text about online shopping in India

Starting URL: https://www.flipkart.com/

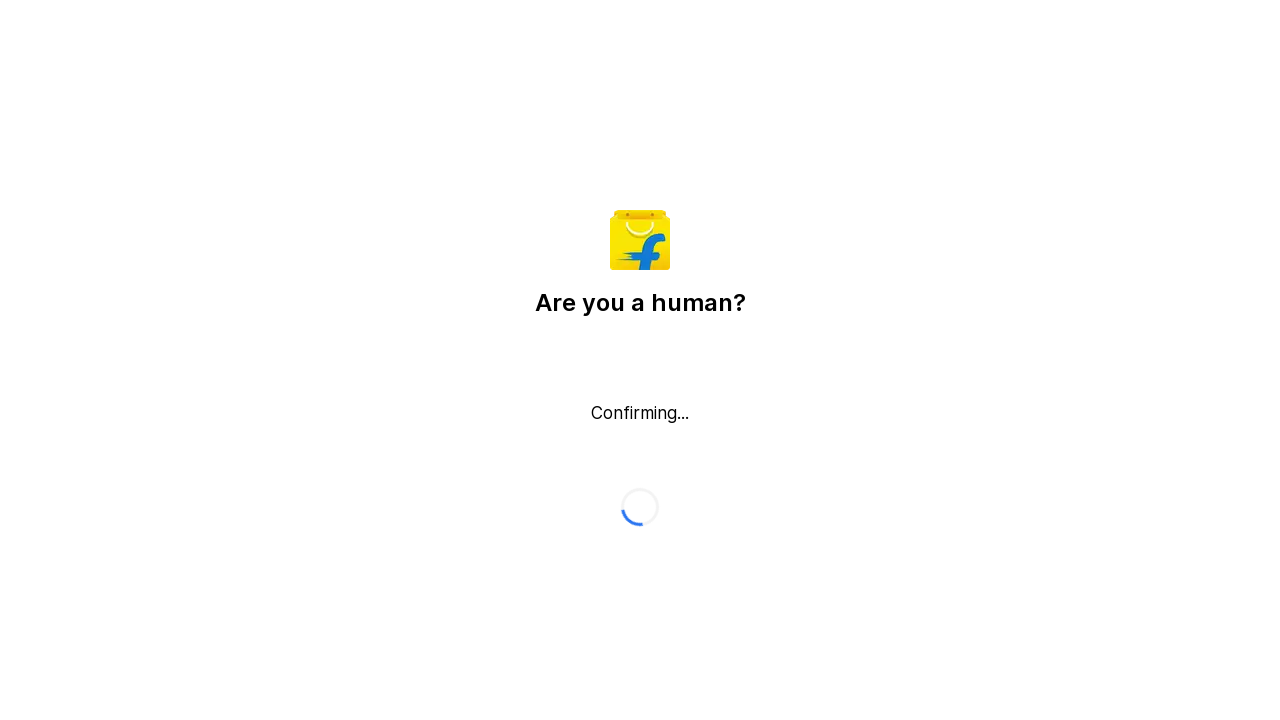

Waited for page to reach domcontentloaded state
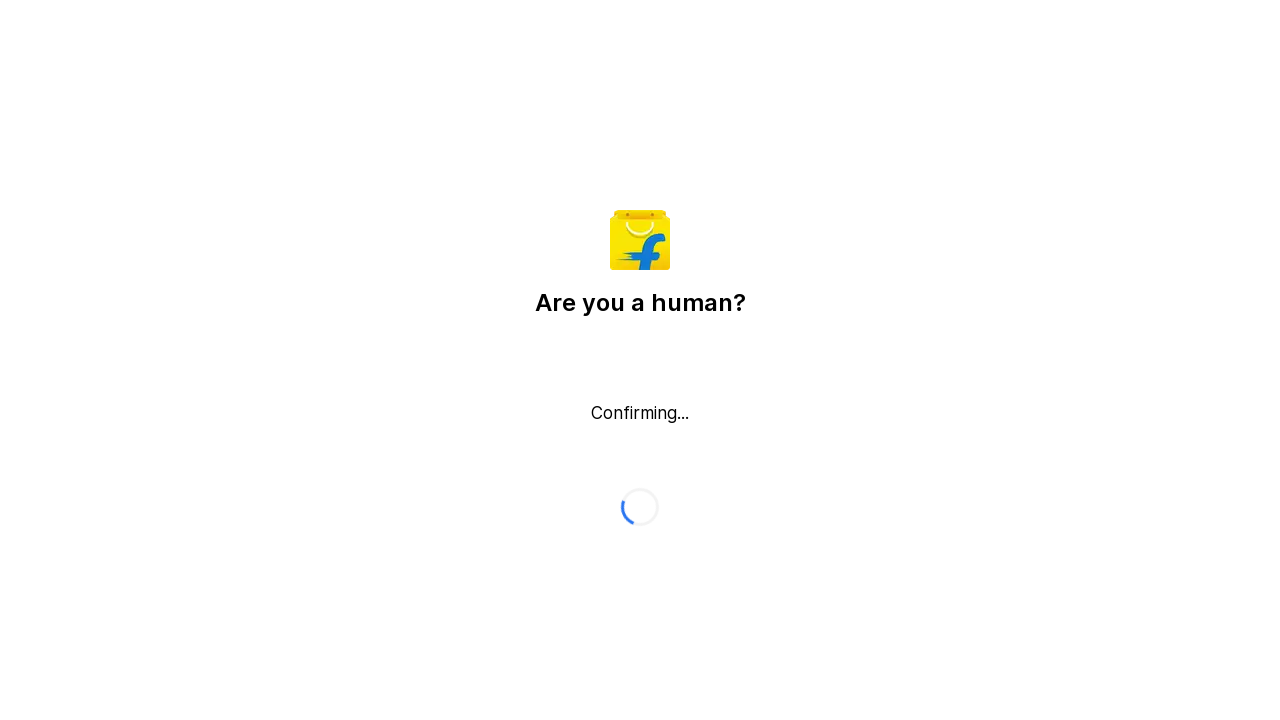

Retrieved page title: Flipkart reCAPTCHA
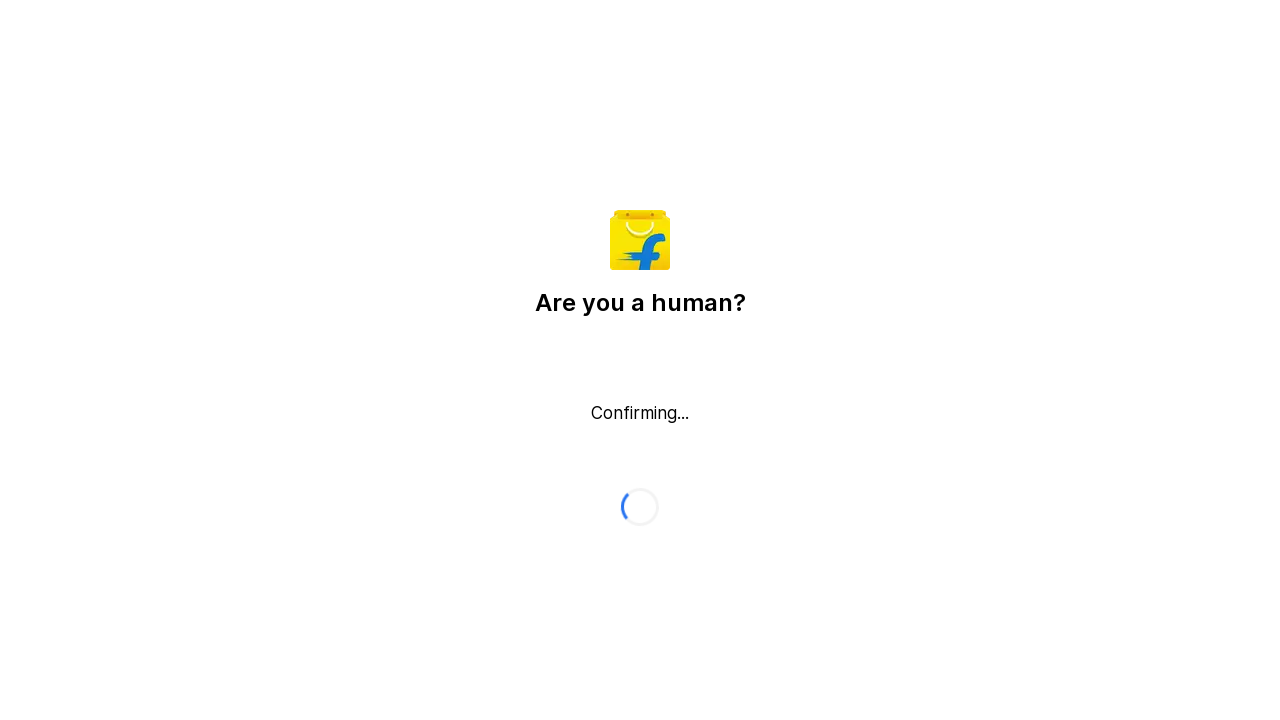

Verified page title contains 'Flipkart' or 'Online Shopping'
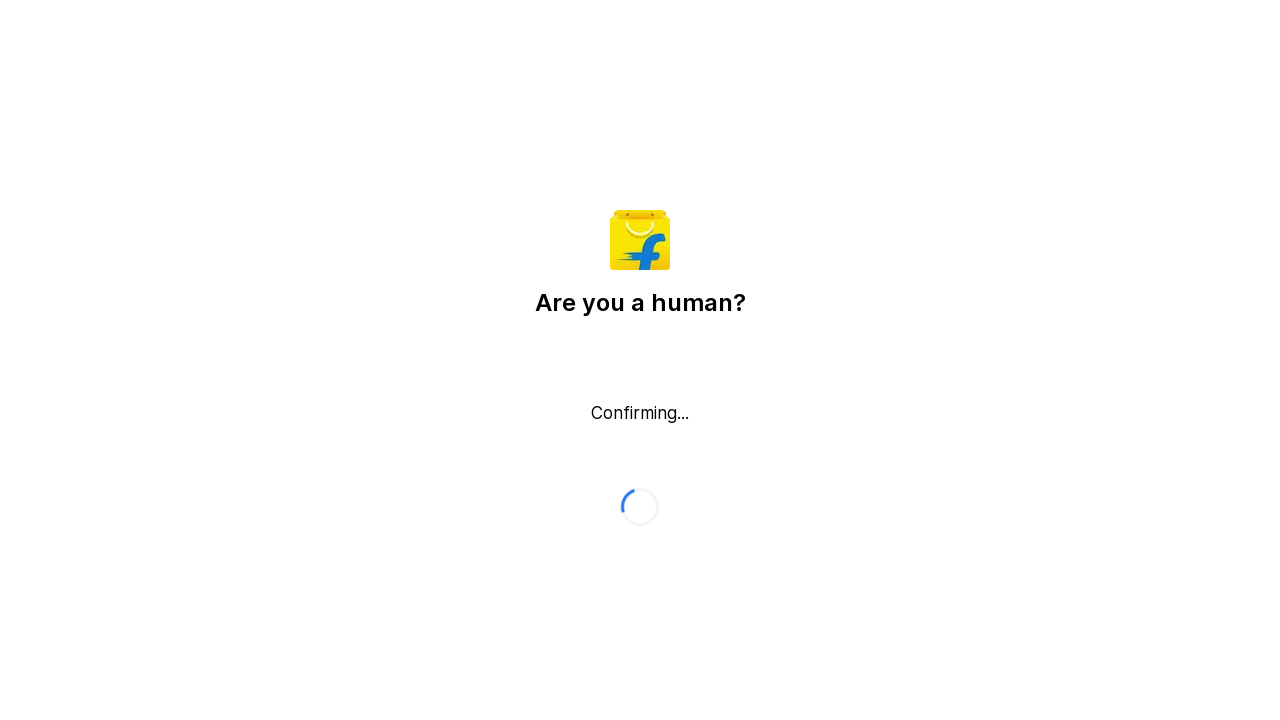

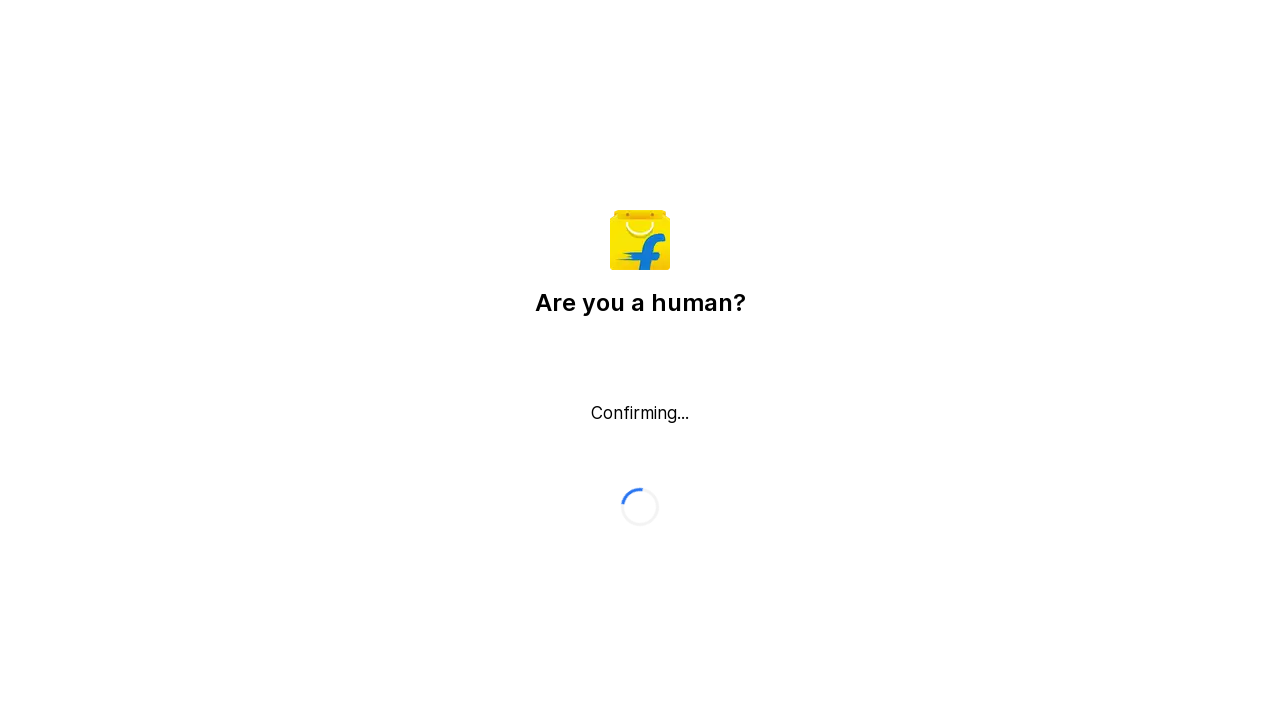